Tests browser window handling by clicking a button to open a new window, switching to the child window to fill a form field, closing it, then switching back to the parent window to fill another field.

Starting URL: https://www.hyrtutorials.com/p/window-handles-practice.html

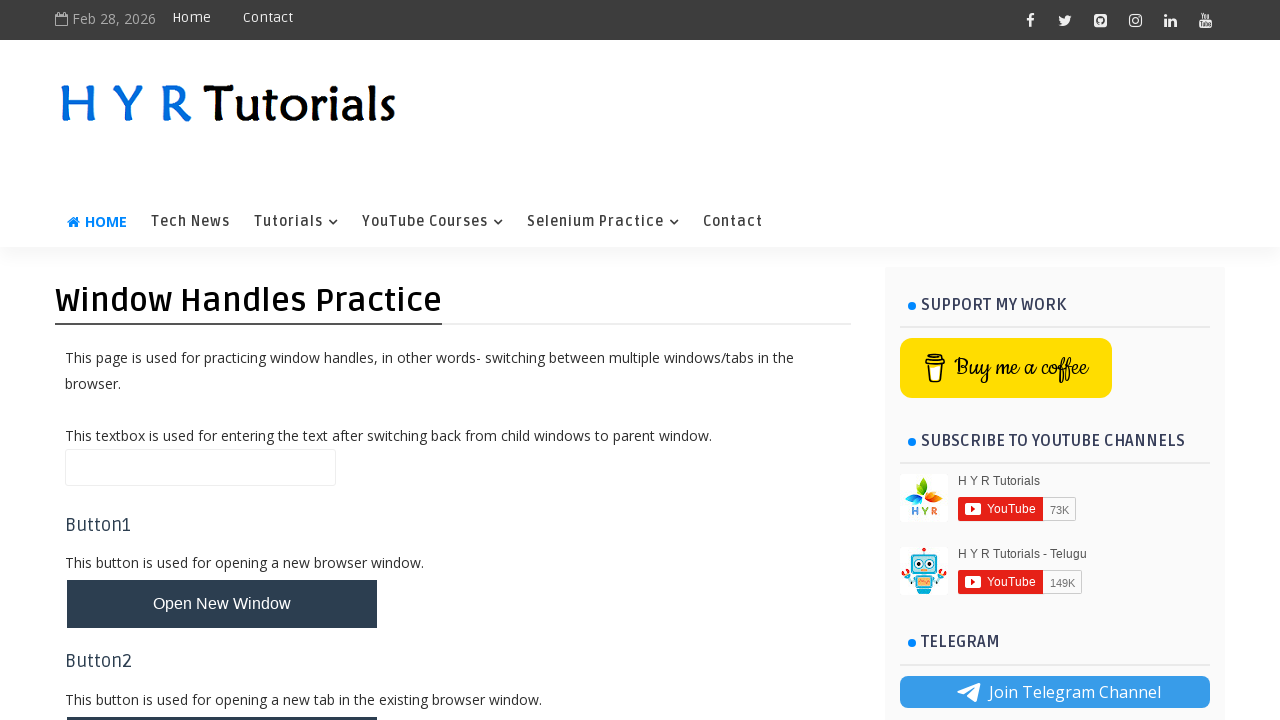

Stored reference to parent window/page
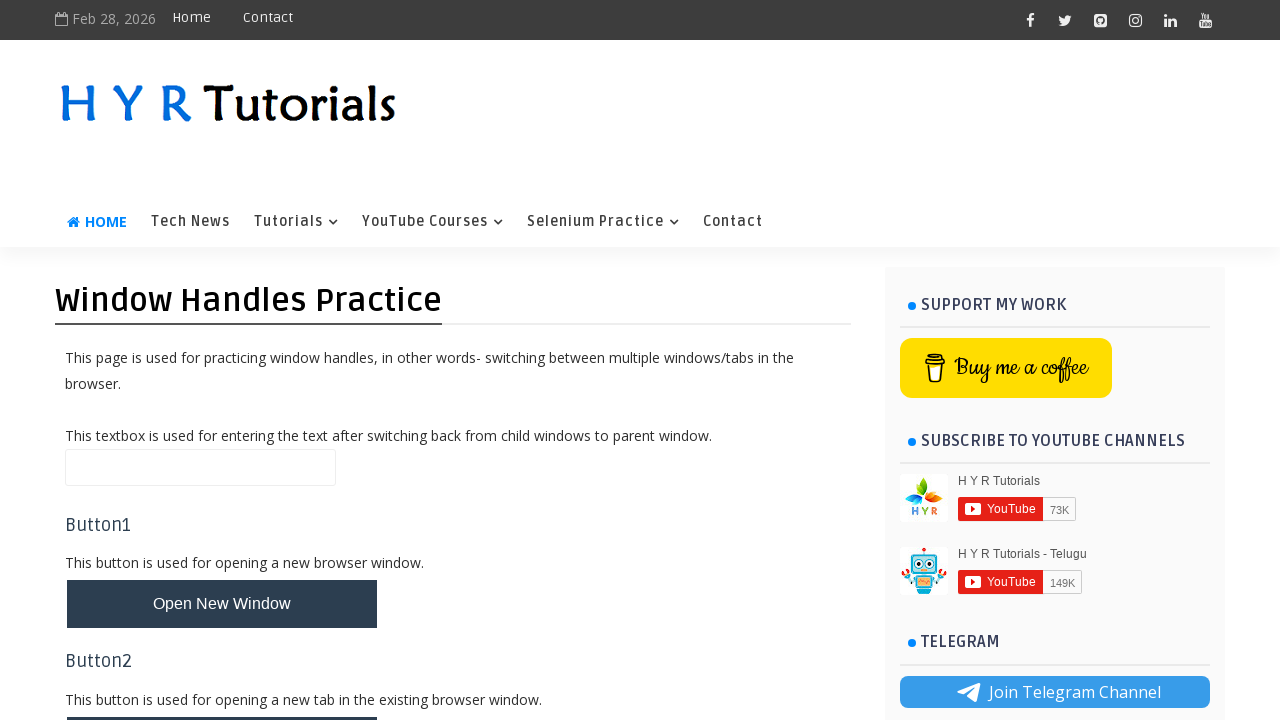

Clicked button to open new window at (222, 604) on #newWindowBtn
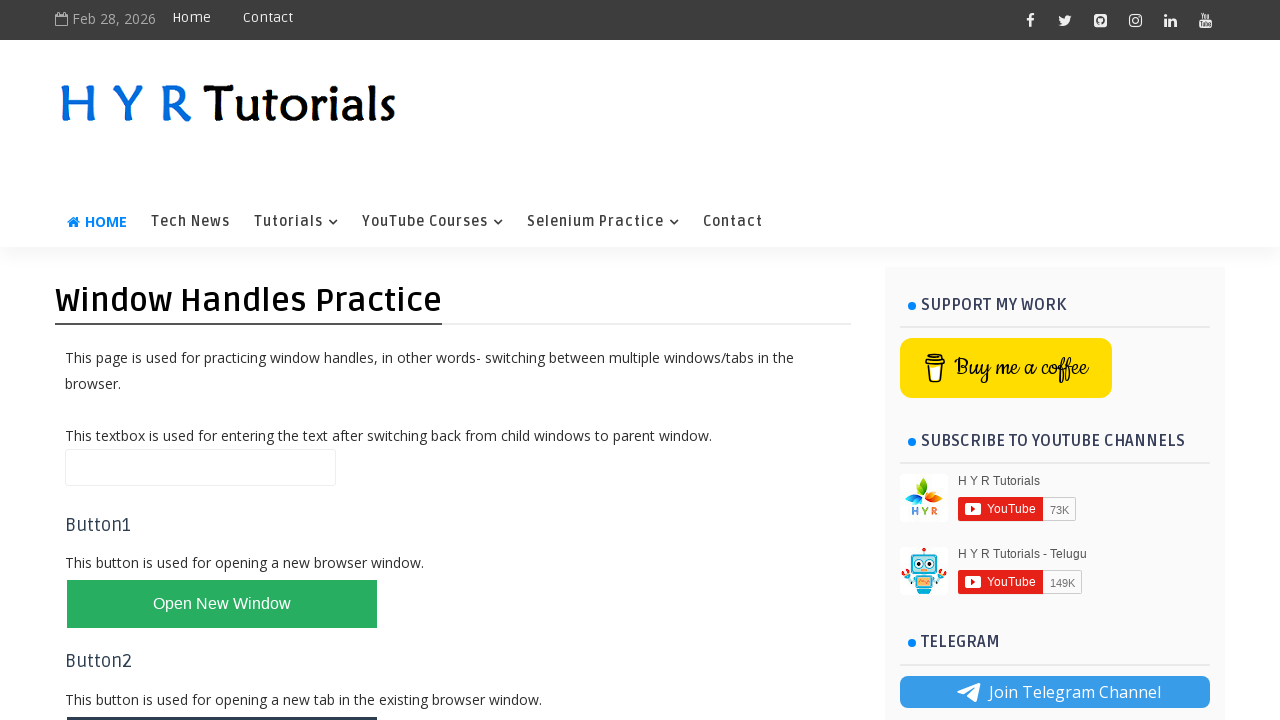

Captured reference to newly opened child window
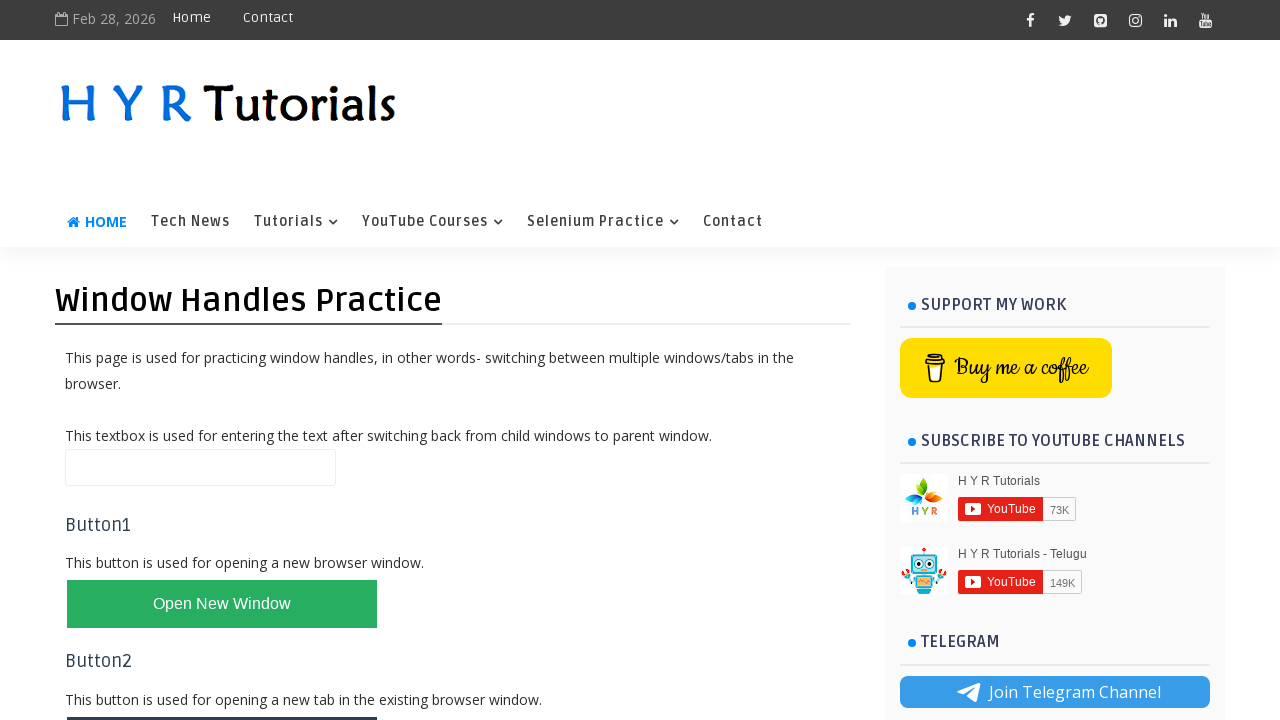

Waited for child window to fully load
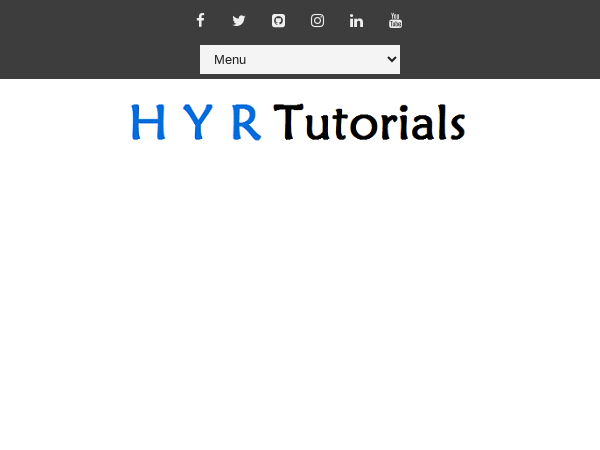

Filled firstName field with 'Divya' in child window on #firstName
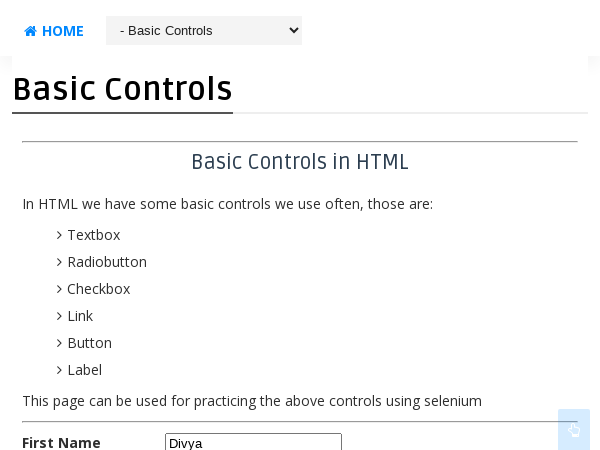

Closed the child window
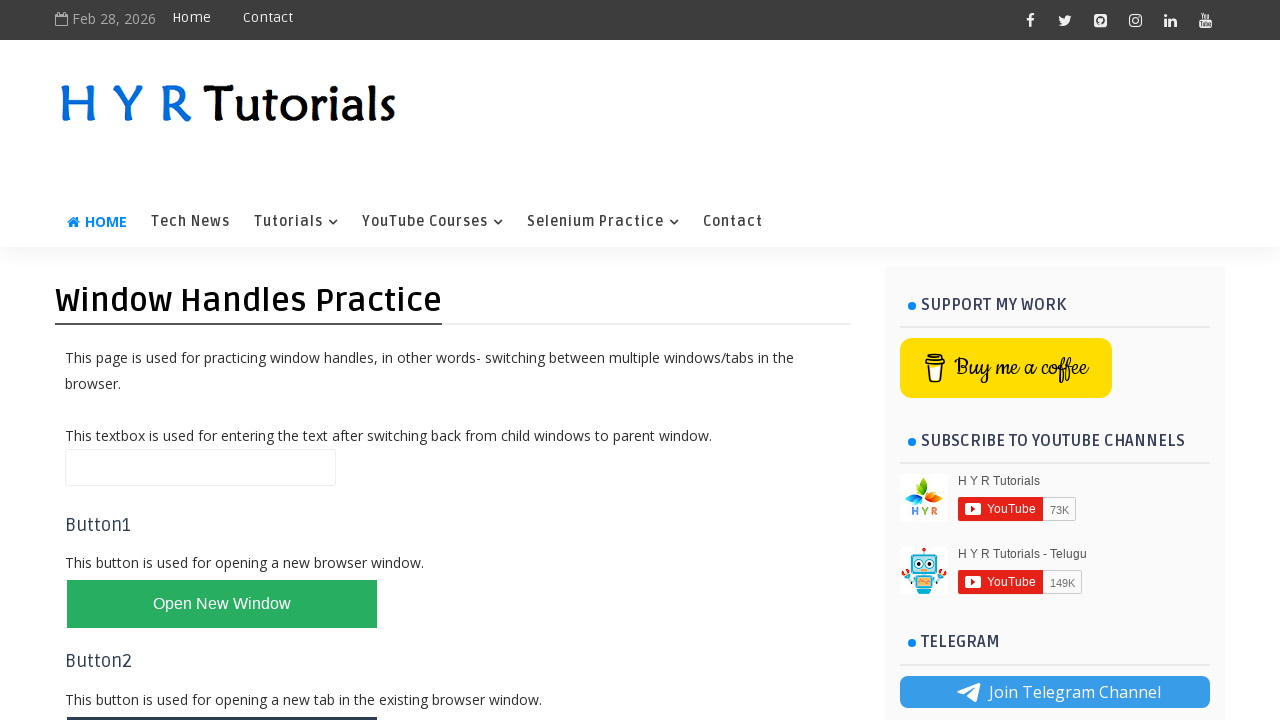

Filled name field with 'siva' in parent window on #name
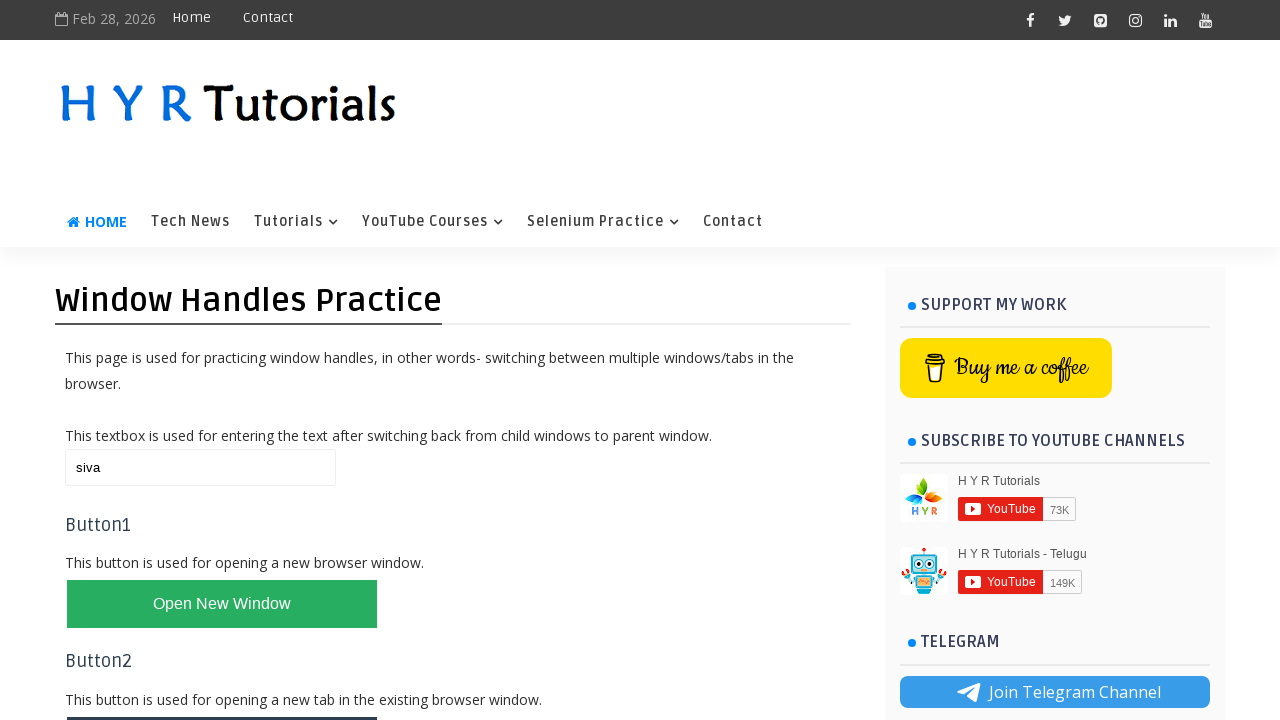

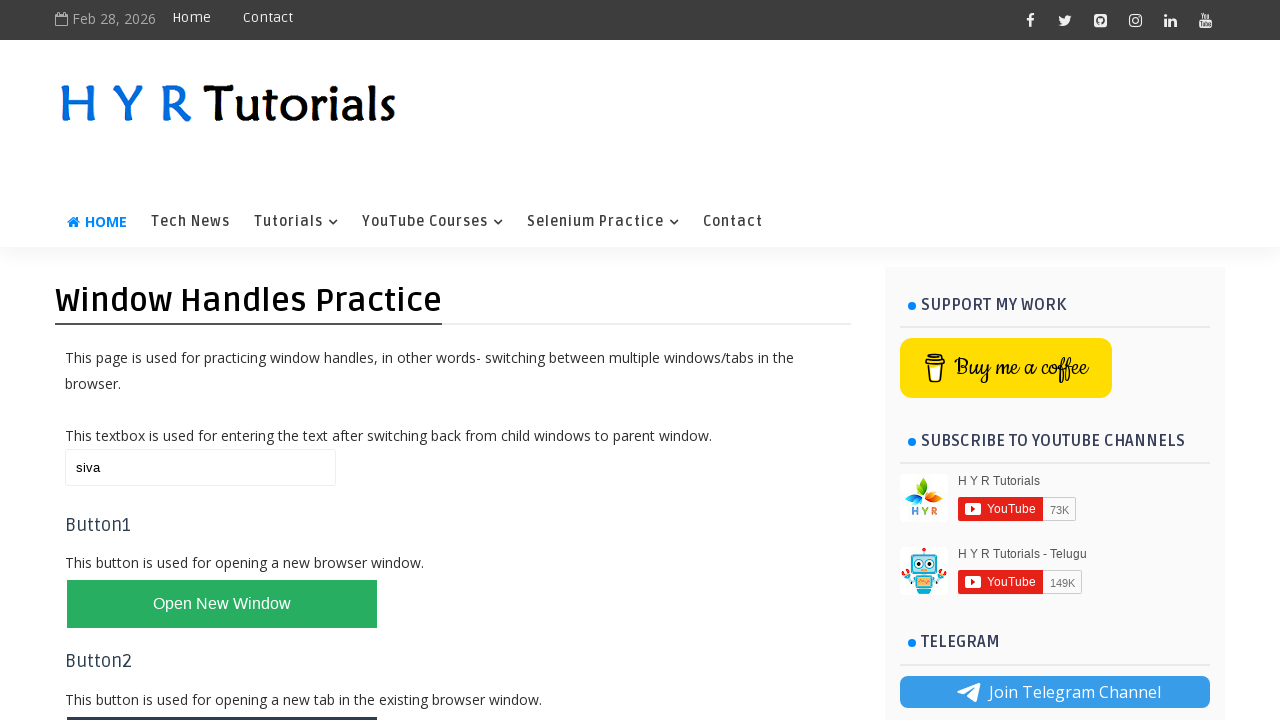